Navigates to a token's rugcheck page and checks for risk level and mutable metadata indicators

Starting URL: https://rugcheck.xyz/tokens/7GCihgDB8fe6KNjn2MYtkzZcRjQy3t9GHdC8uHYmW2hr

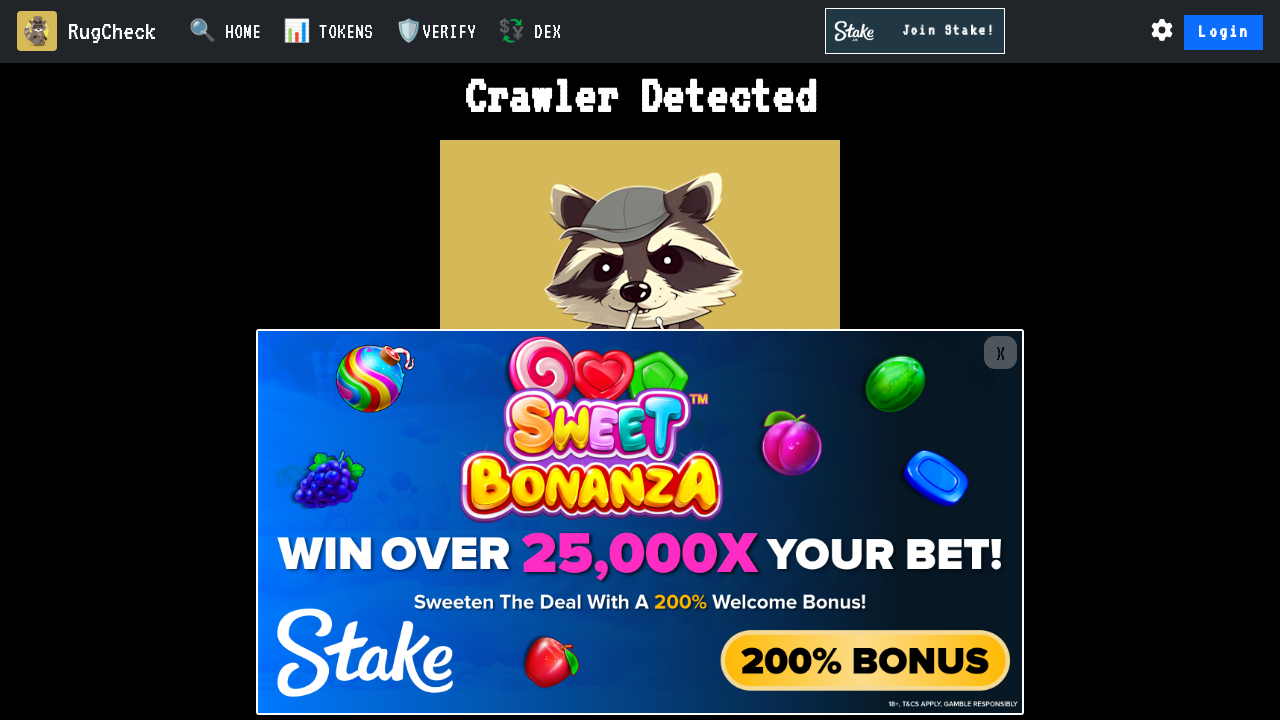

Waited 5 seconds for rugcheck page to load
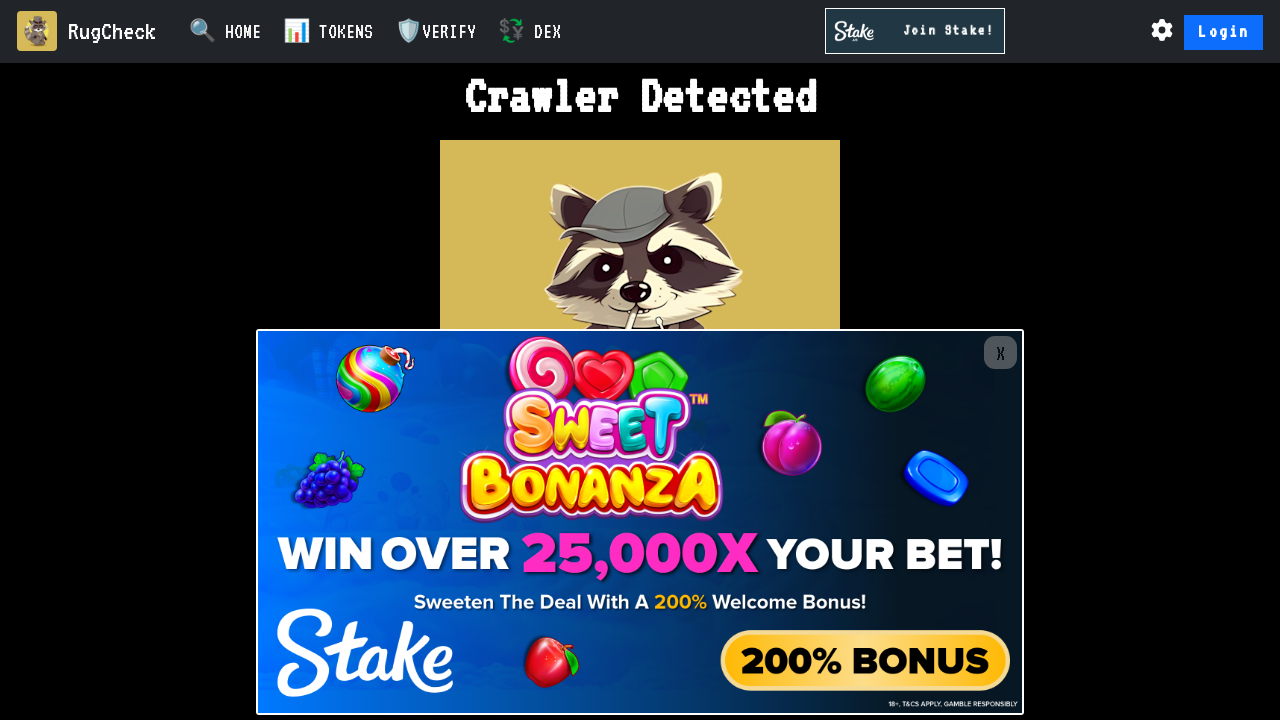

Risk level element not found on page
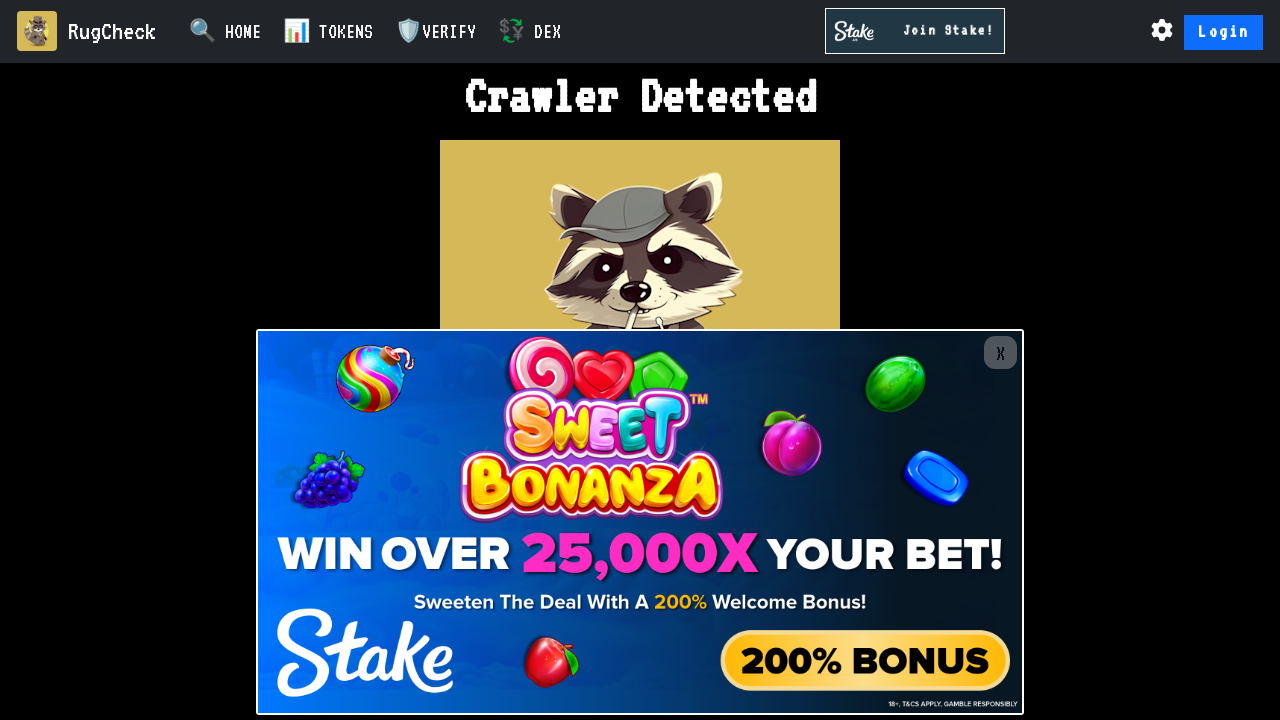

Checked for mutable metadata indicator: False
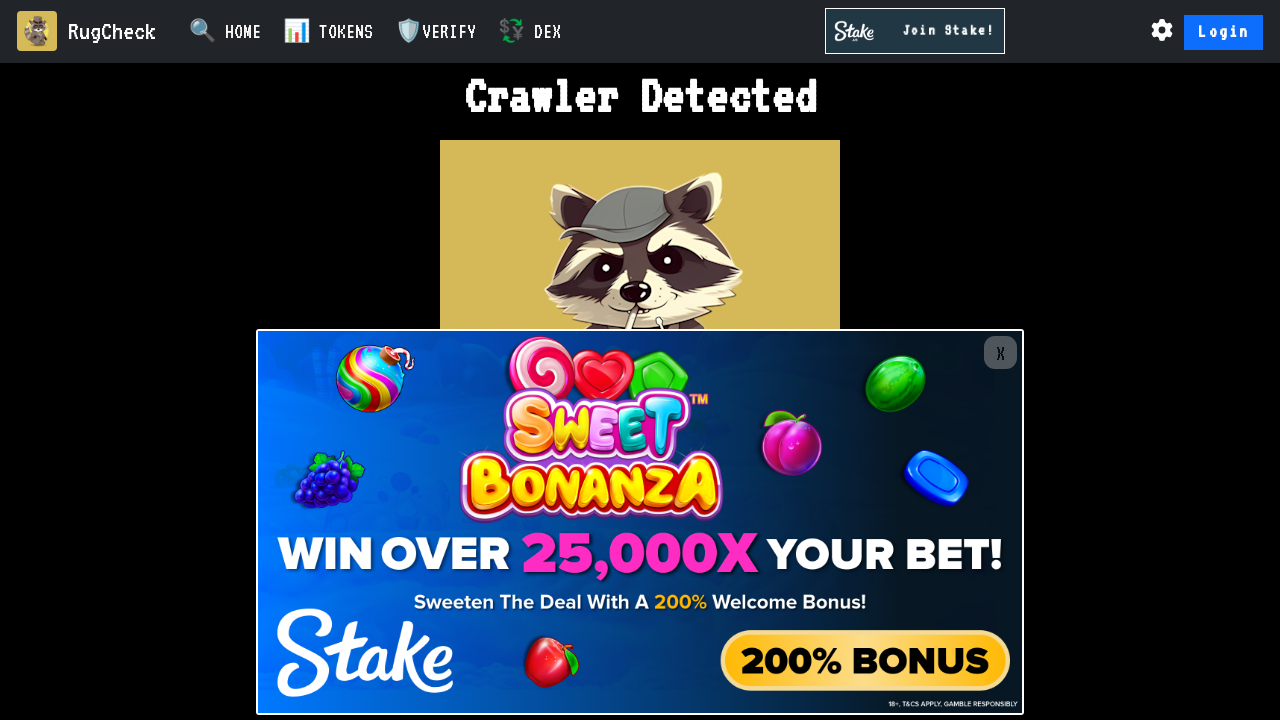

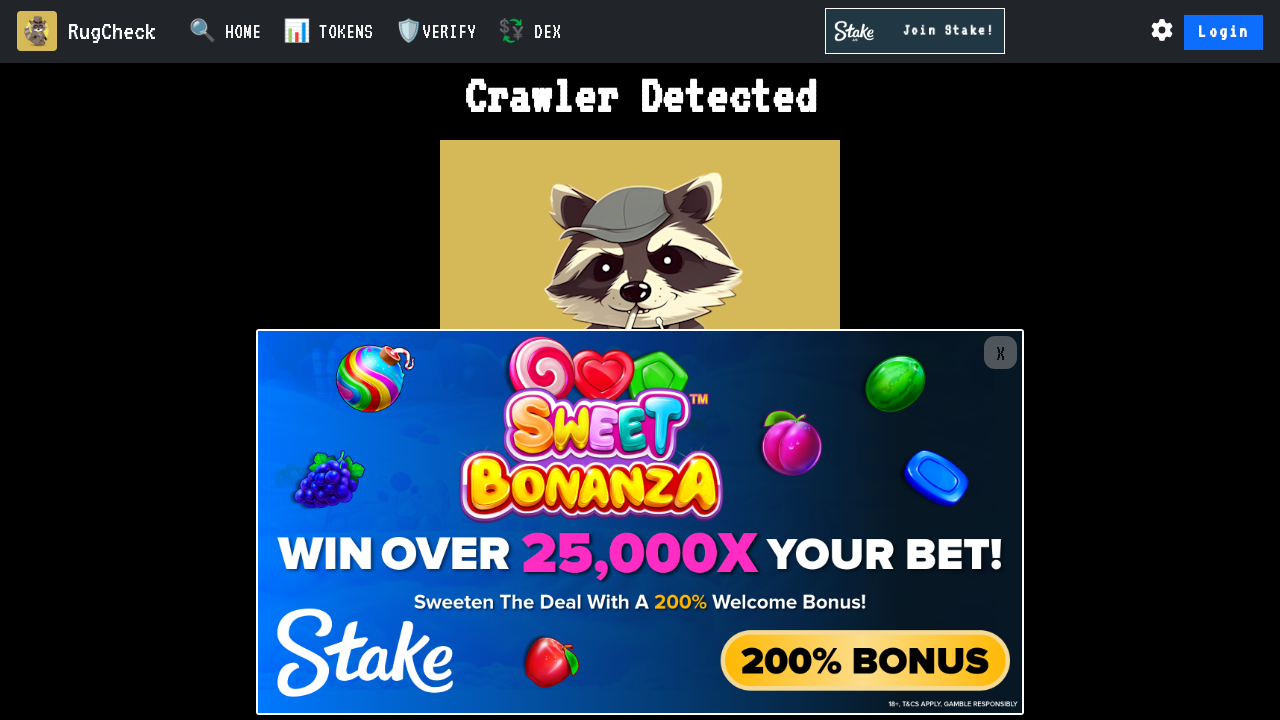